Navigates to the Federal Reserve press releases page and locates a specific FOMC statement link by its text.

Starting URL: https://www.federalreserve.gov/newsevents/pressreleases.htm

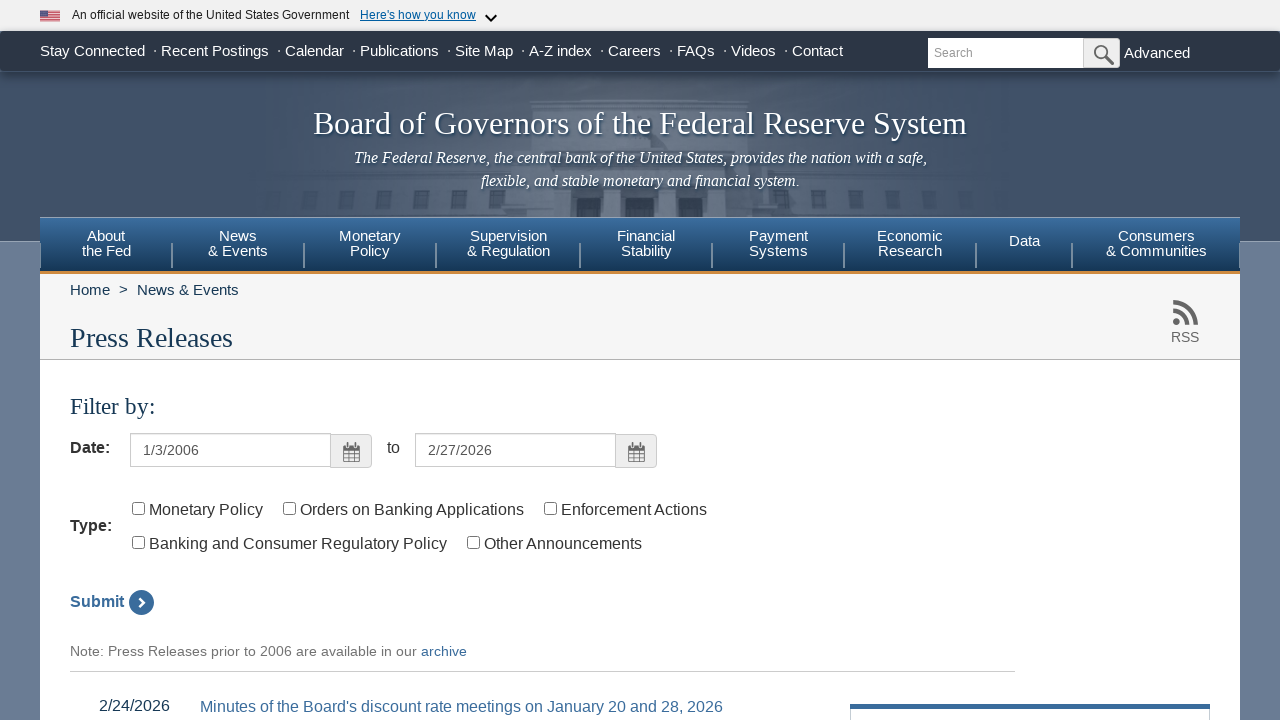

Waited for DOM content to load on Federal Reserve press releases page
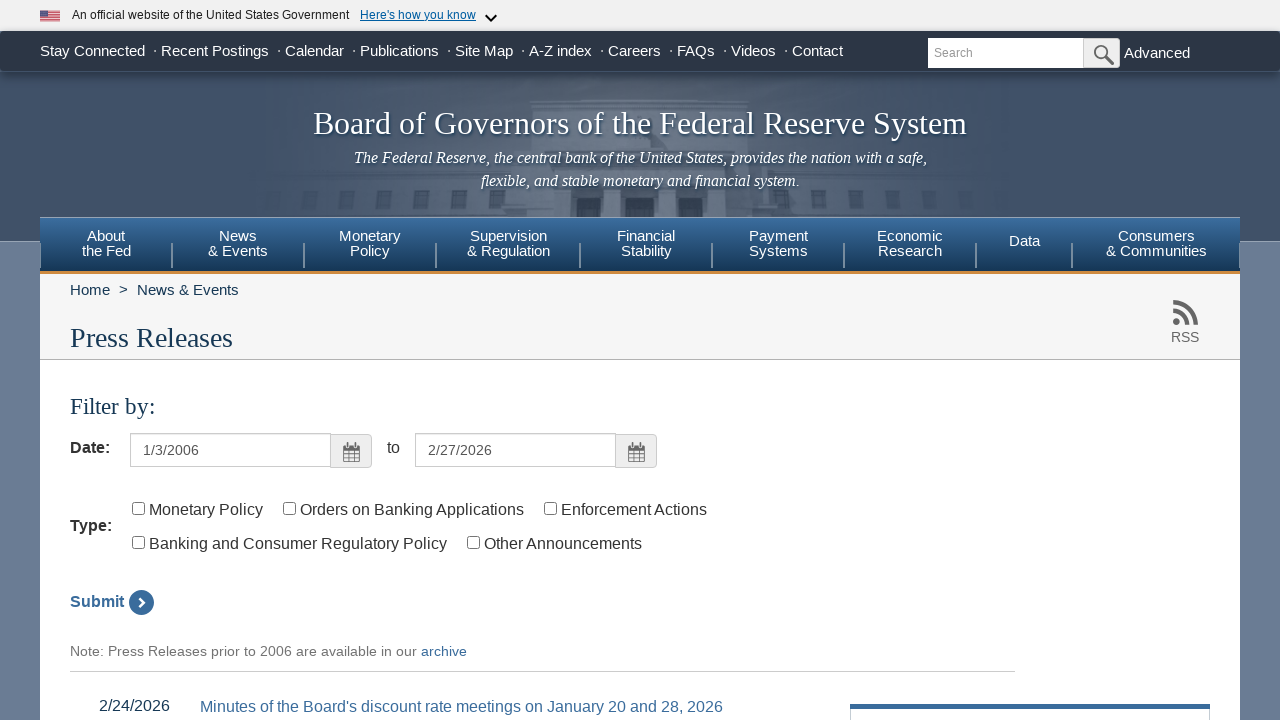

Clicked the FOMC statement link by text 'Federal Reserve issues FOMC statement' at (346, 361) on a:has-text('Federal Reserve issues FOMC statement')
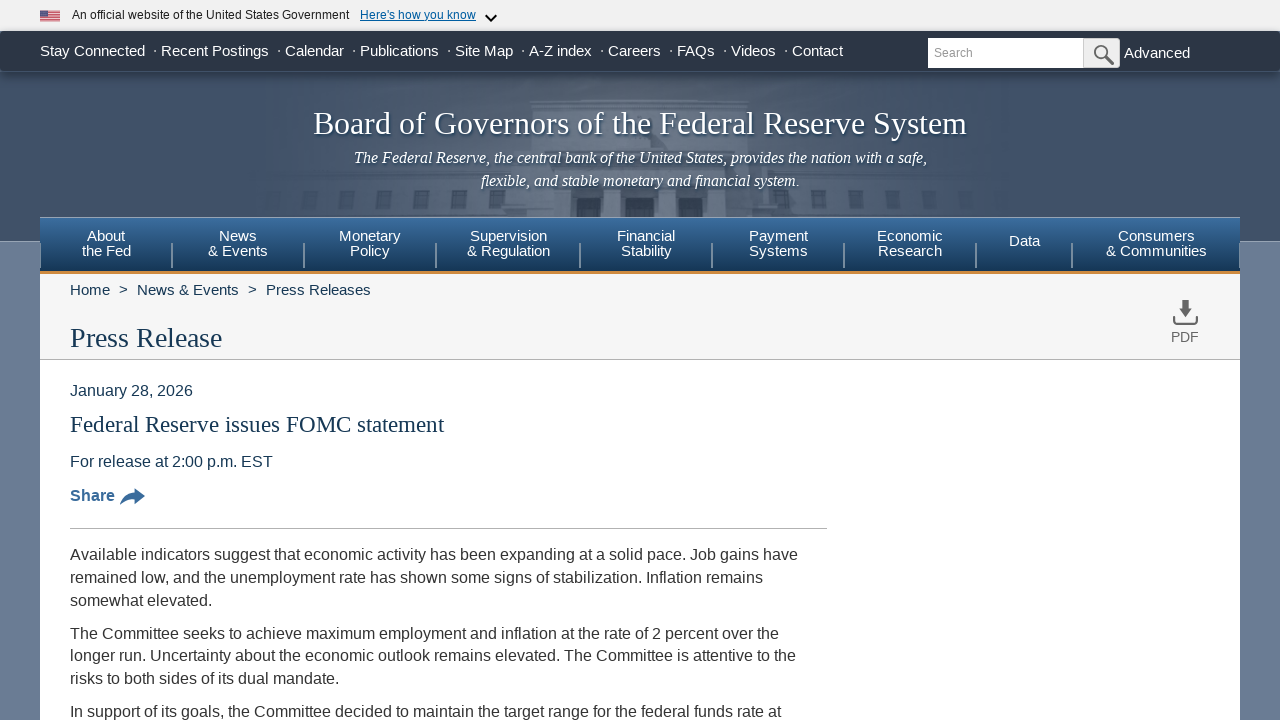

Waited for the FOMC statement page to fully load
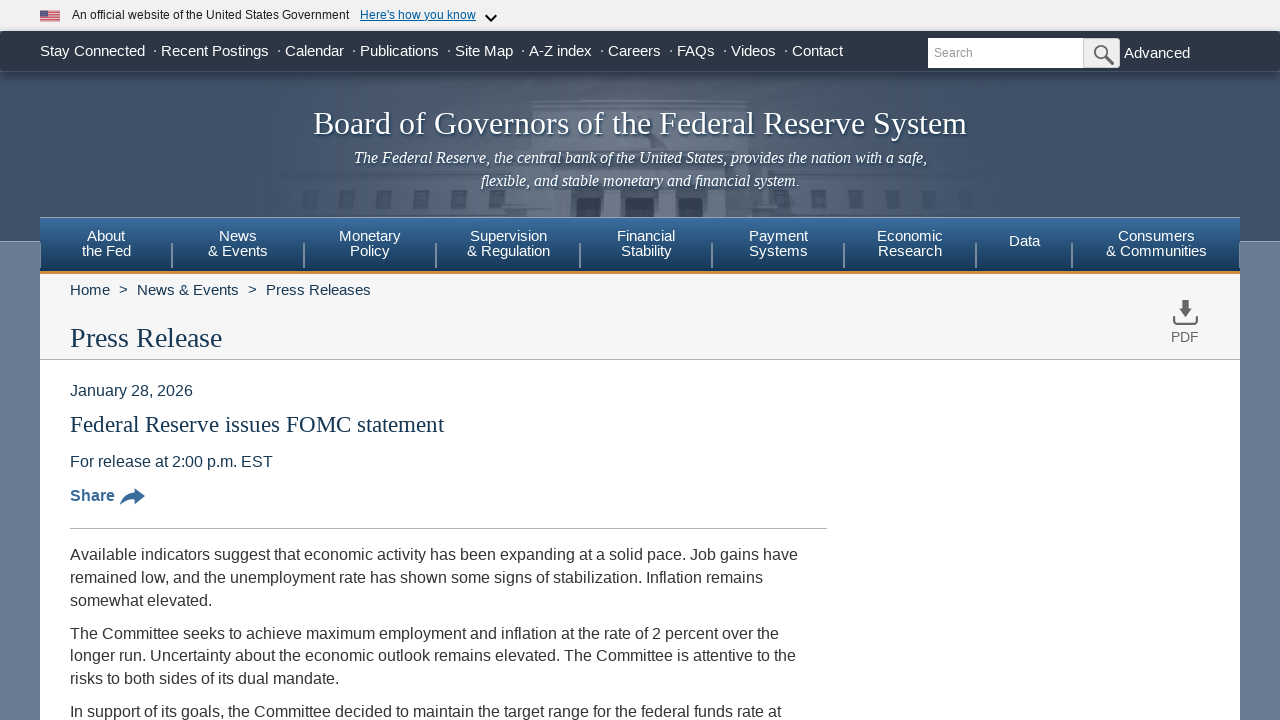

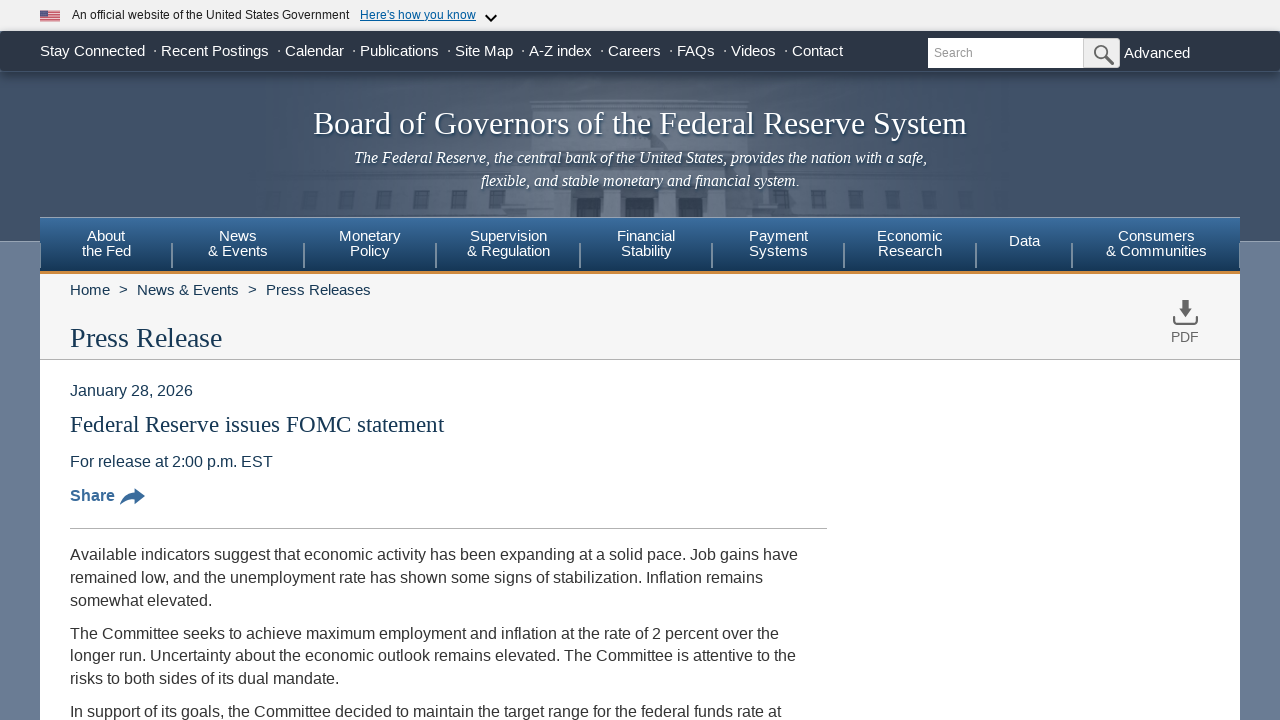